Tests a dropdown selection functionality by reading two numbers from the page, calculating their sum, selecting that value from a dropdown menu, and submitting the form

Starting URL: http://suninjuly.github.io/selects1.html

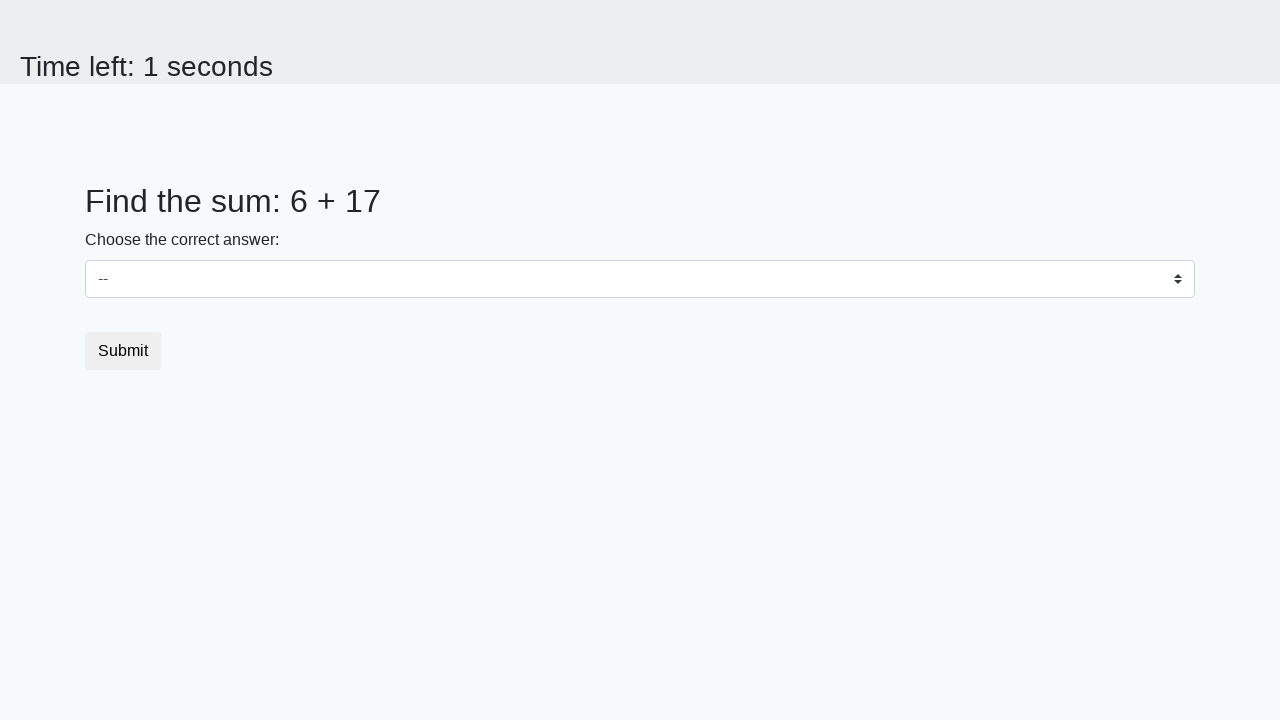

Read first number from #num1 element
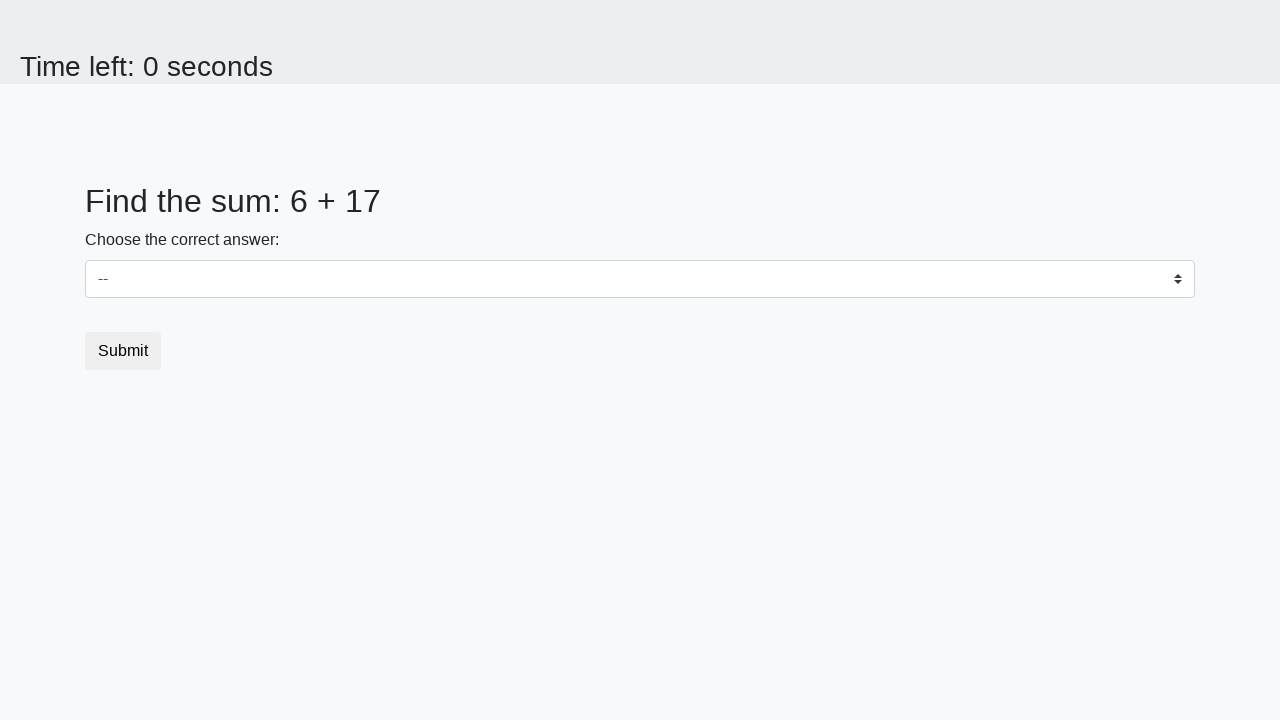

Read second number from #num2 element
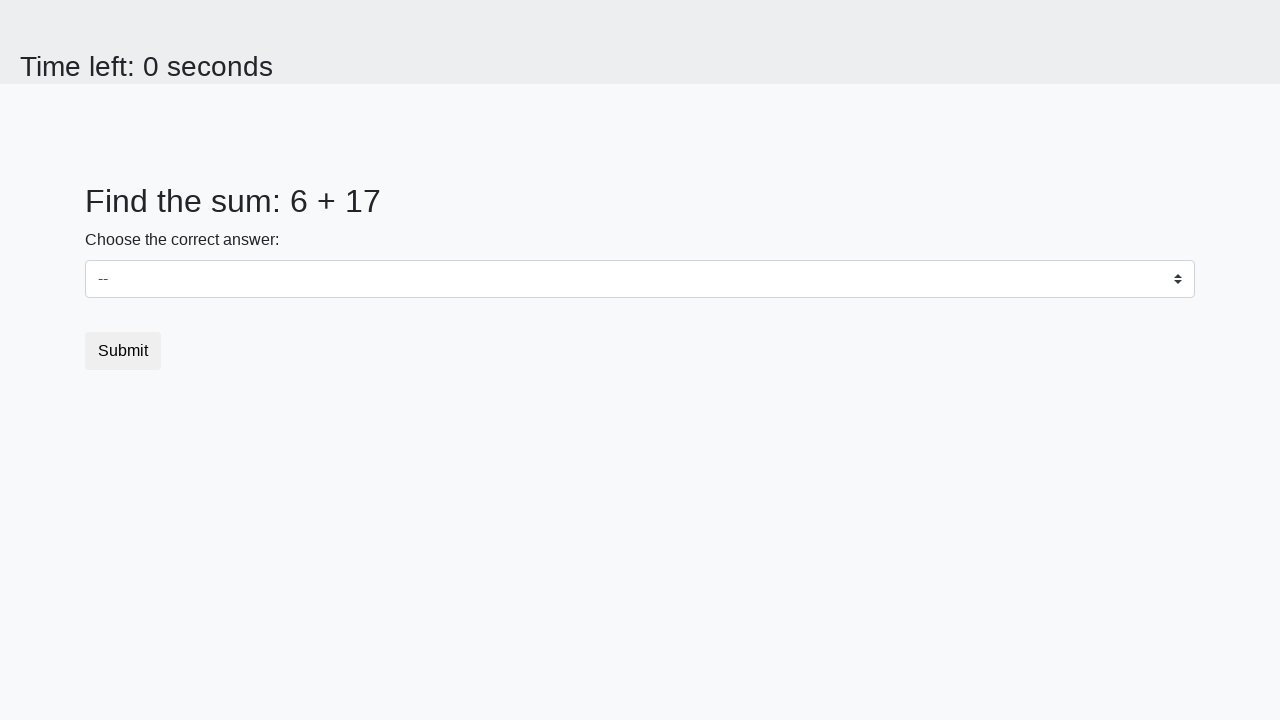

Calculated sum: 6 + 17 = 23
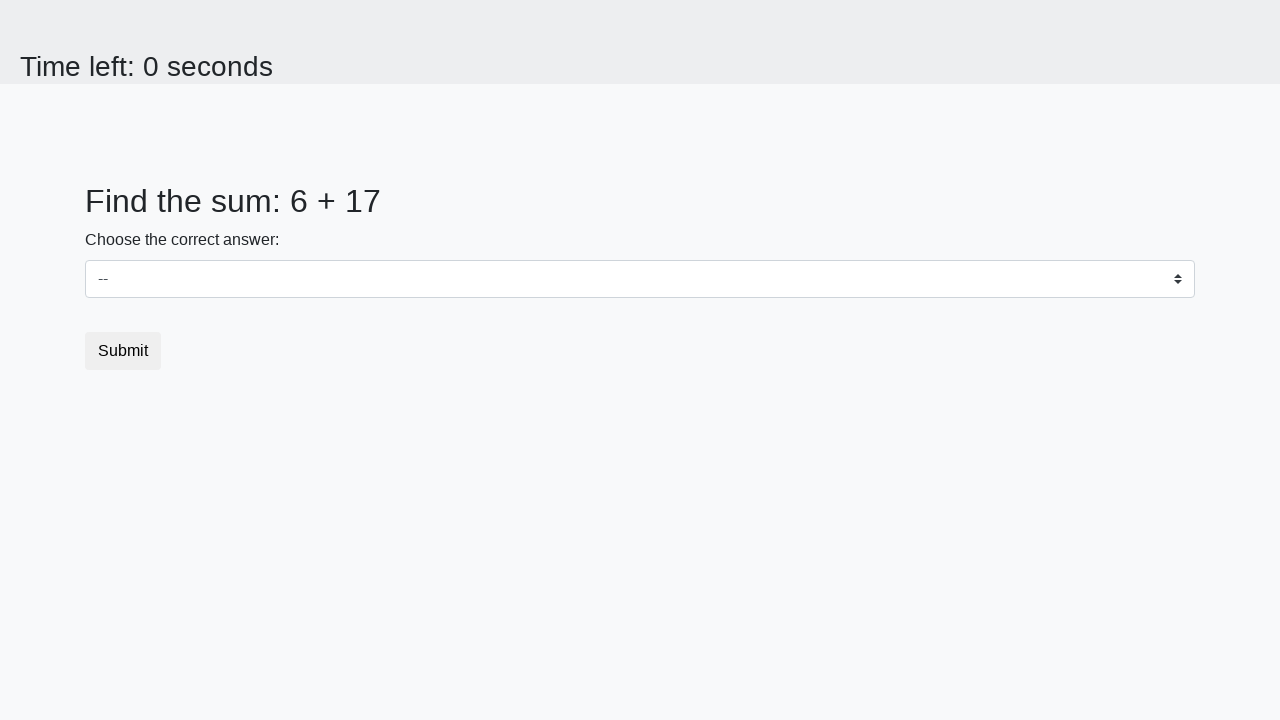

Selected value '23' from dropdown menu on #dropdown
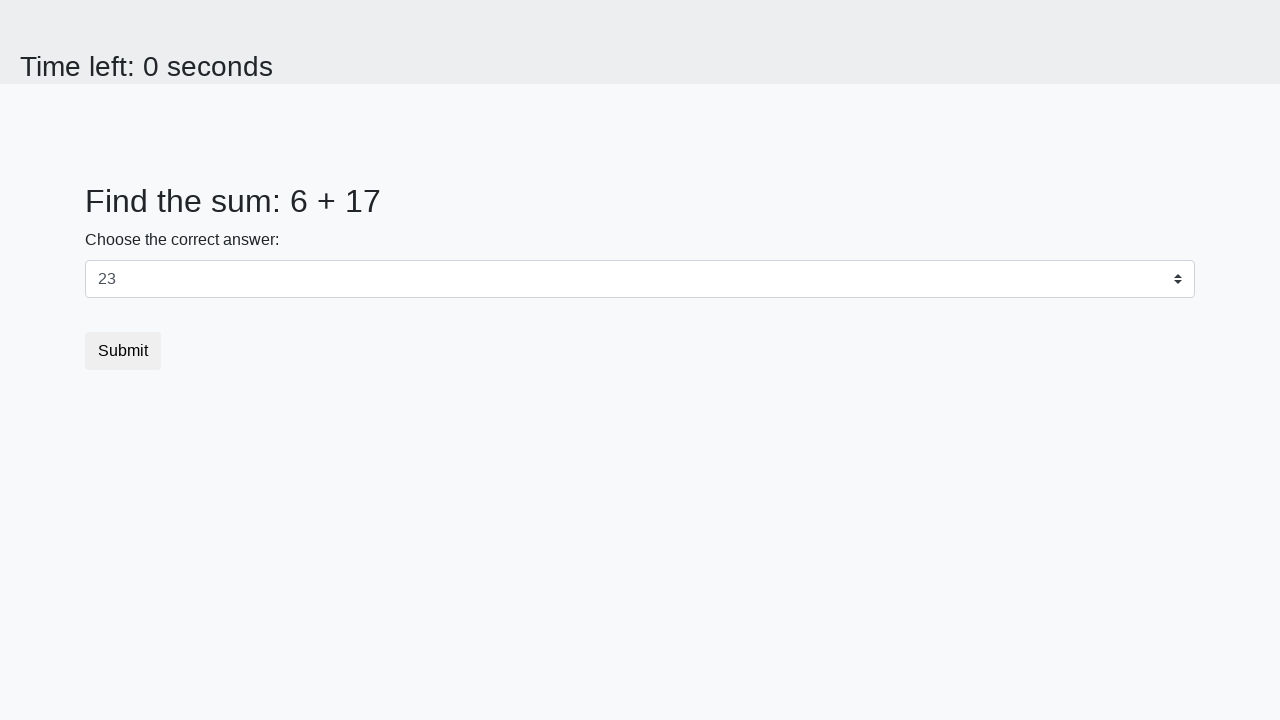

Clicked submit button to complete form submission at (123, 351) on [type=submit]
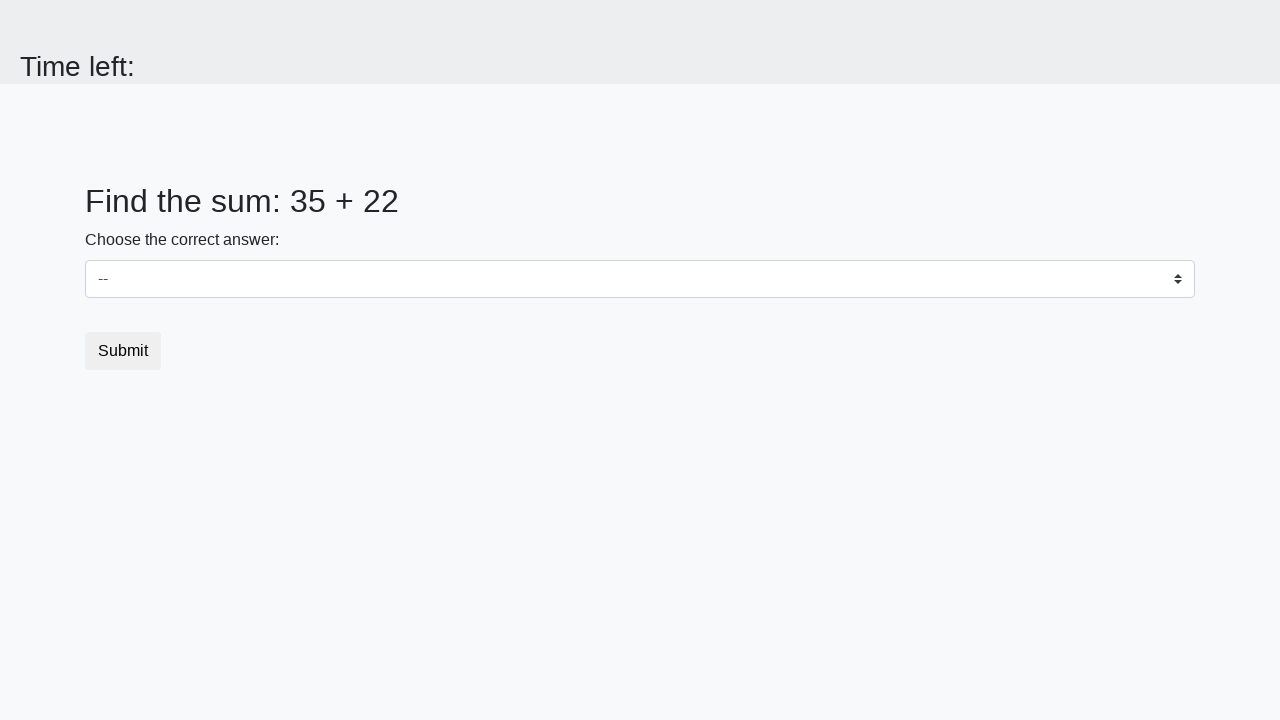

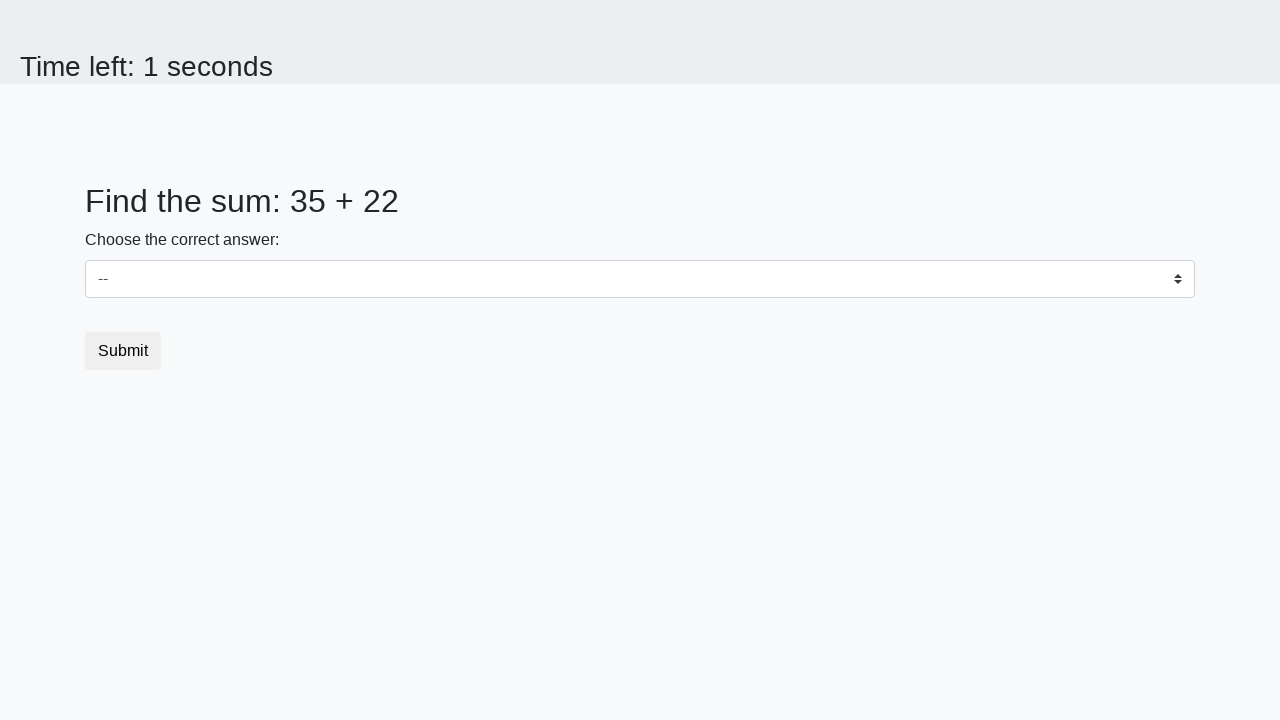